Verifies that a specific text value "Island Trading" exists in an HTML table on the W3Schools tables tutorial page

Starting URL: https://www.w3schools.com/html/html_tables.asp

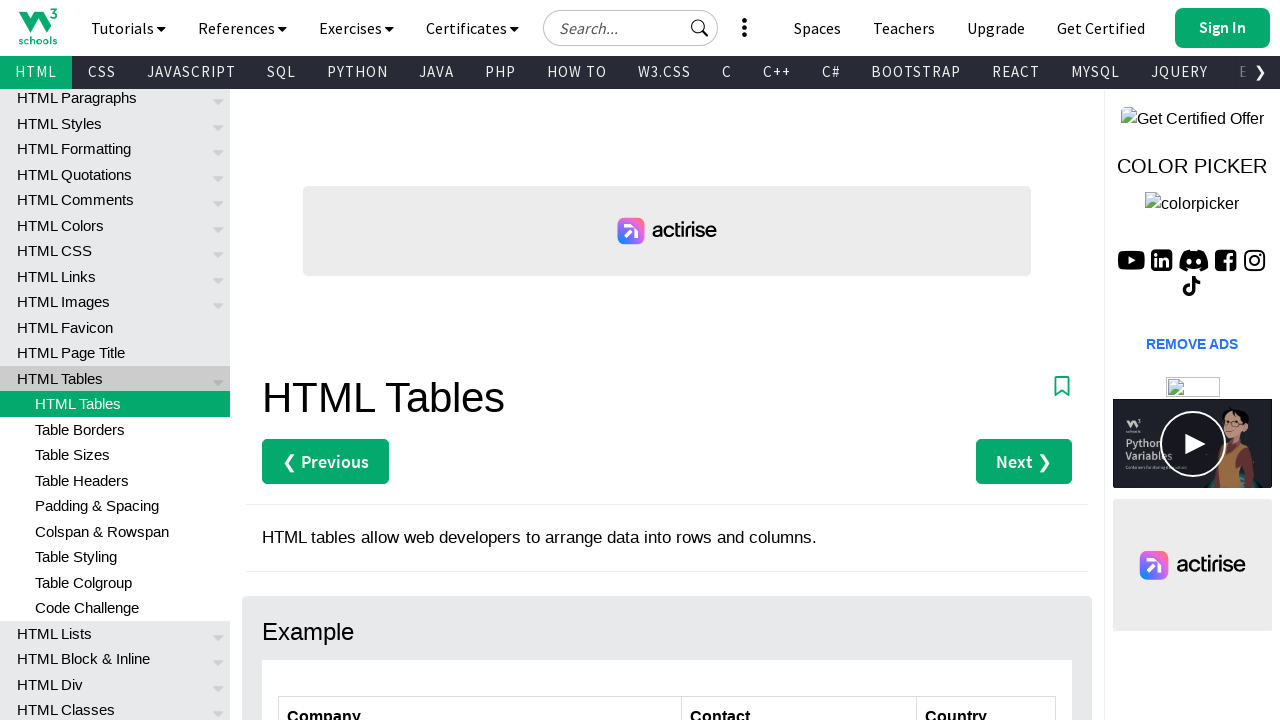

Navigated to W3Schools HTML tables tutorial page
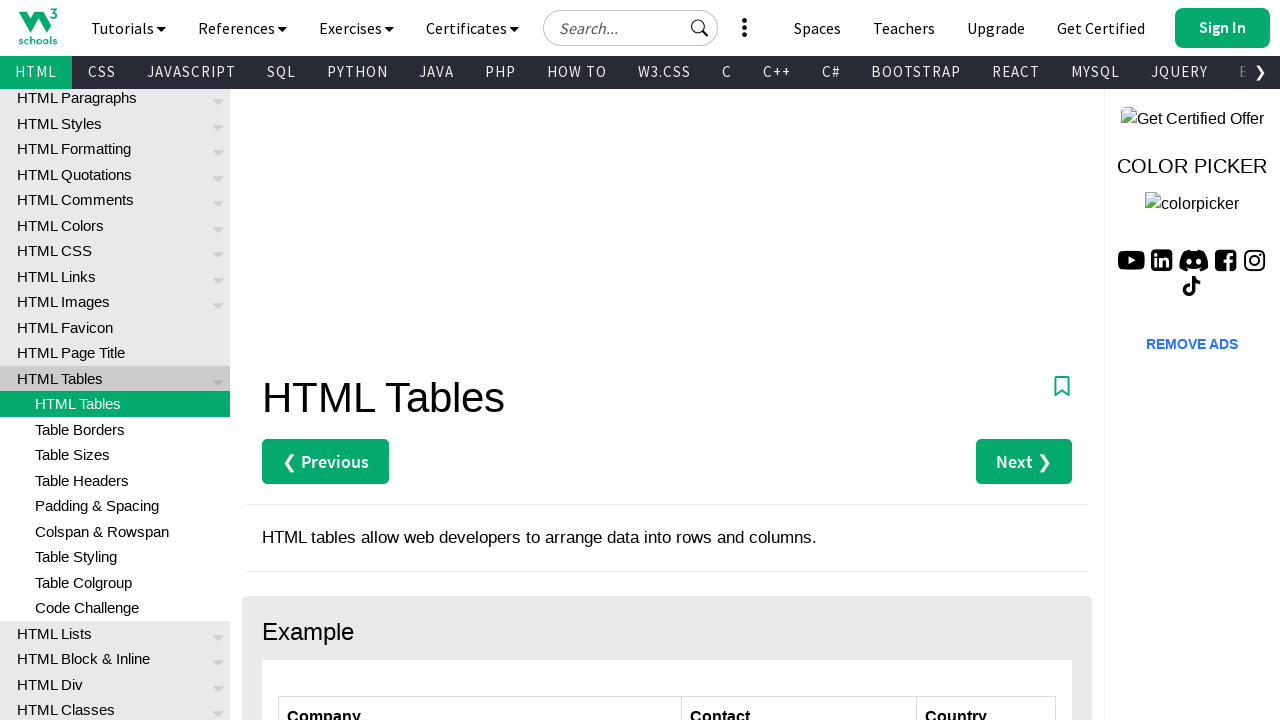

Located the 'Island Trading' table cell
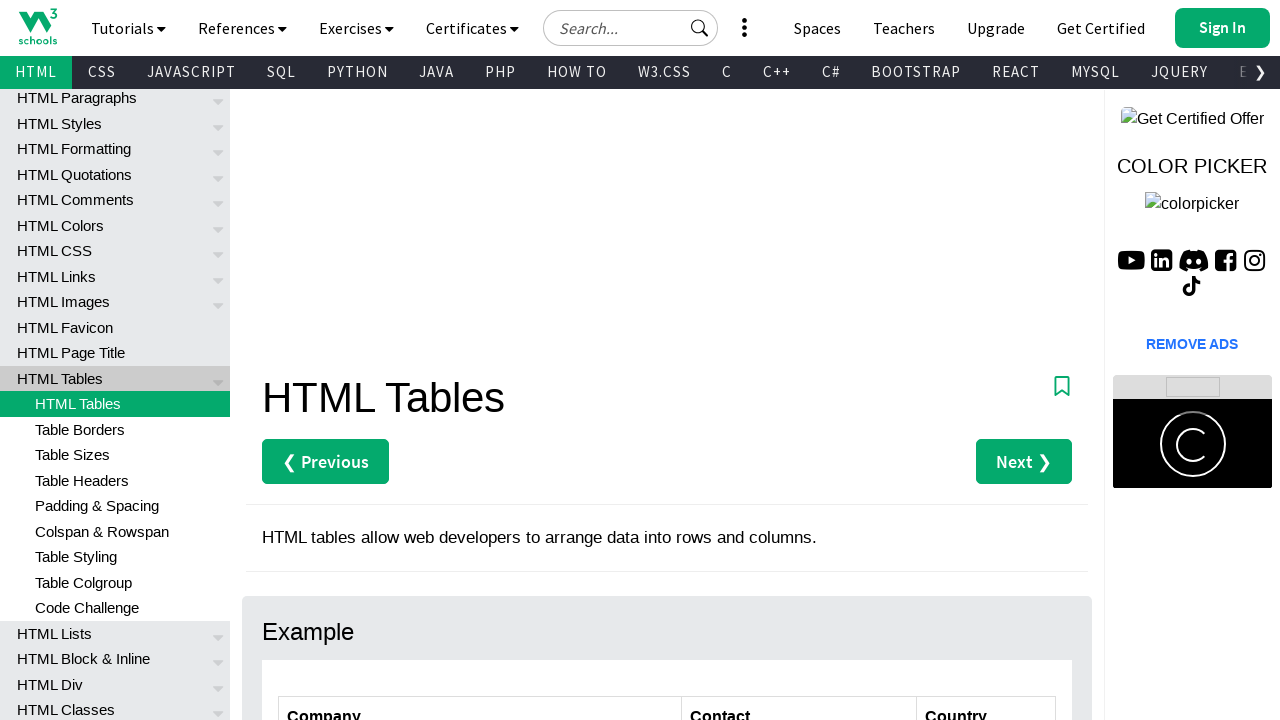

Verified that 'Island Trading' text is visible in the table
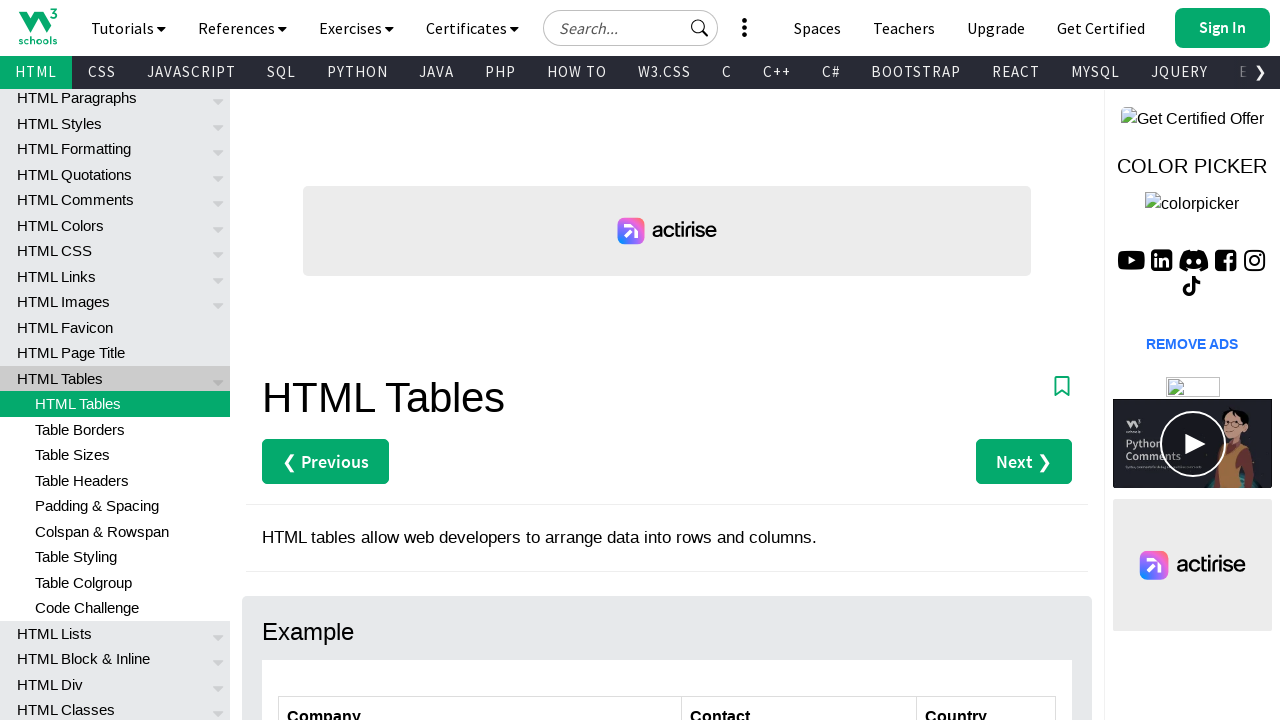

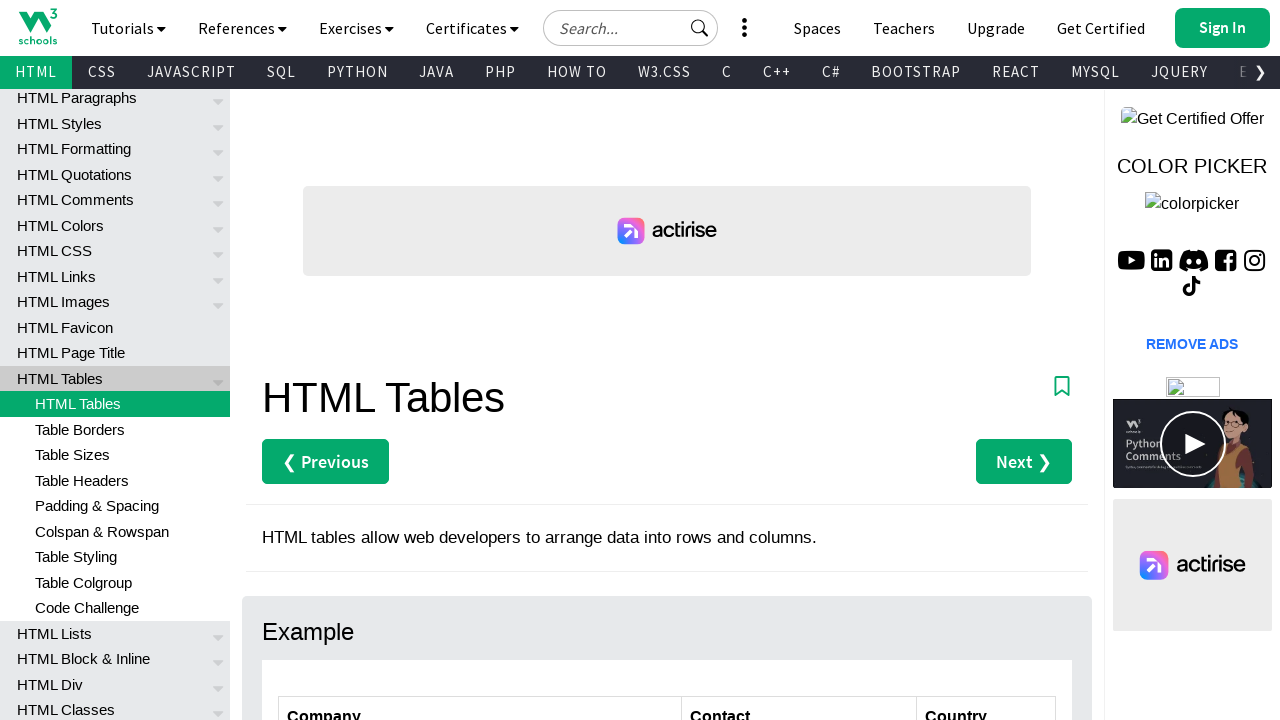